Navigates to Miniclip careers vacancies page and verifies that vacancy links are present on the page

Starting URL: https://www.miniclip.com/careers/vacancies

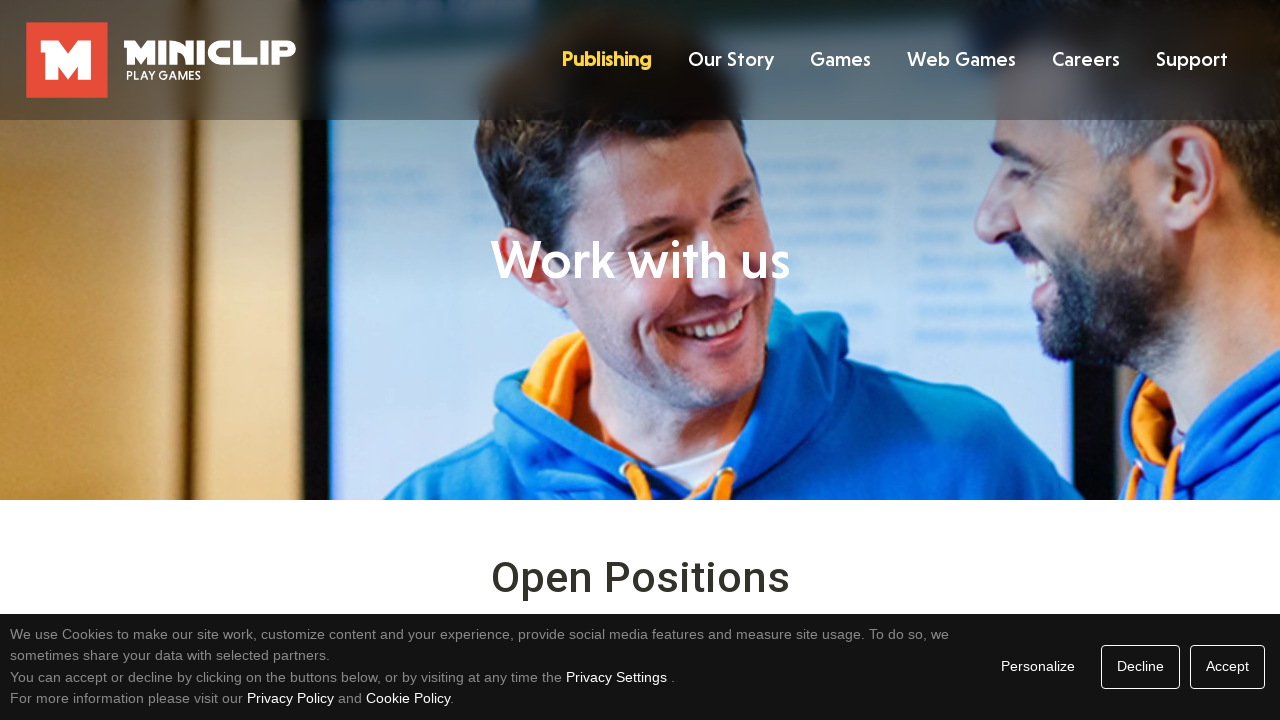

Waited for vacancy links to load on the page
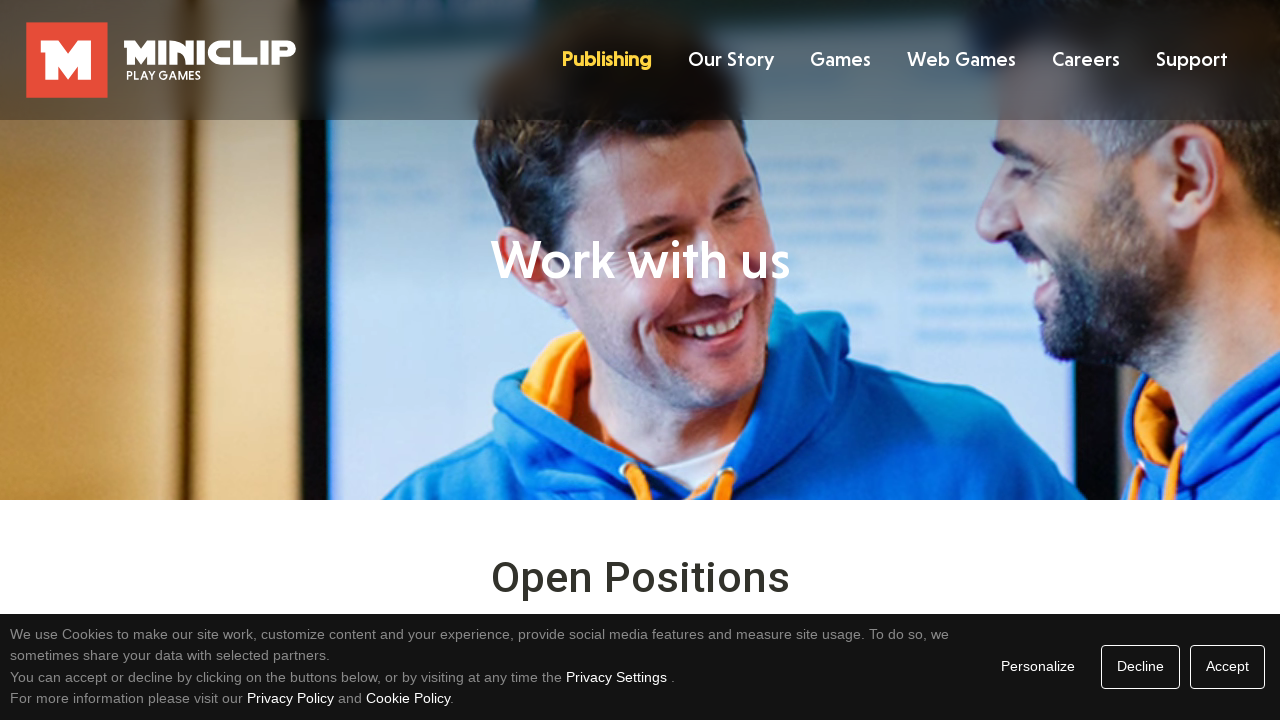

Retrieved all vacancy links from the page
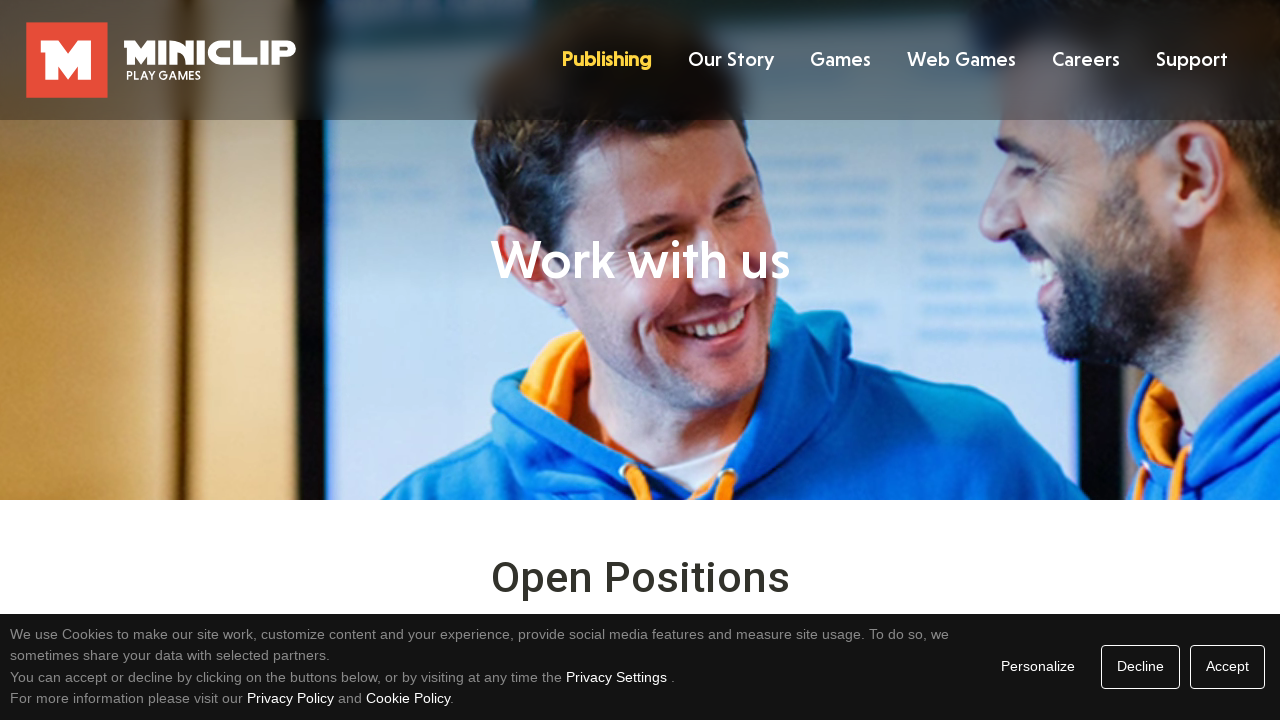

Verified that vacancy links are present on the page
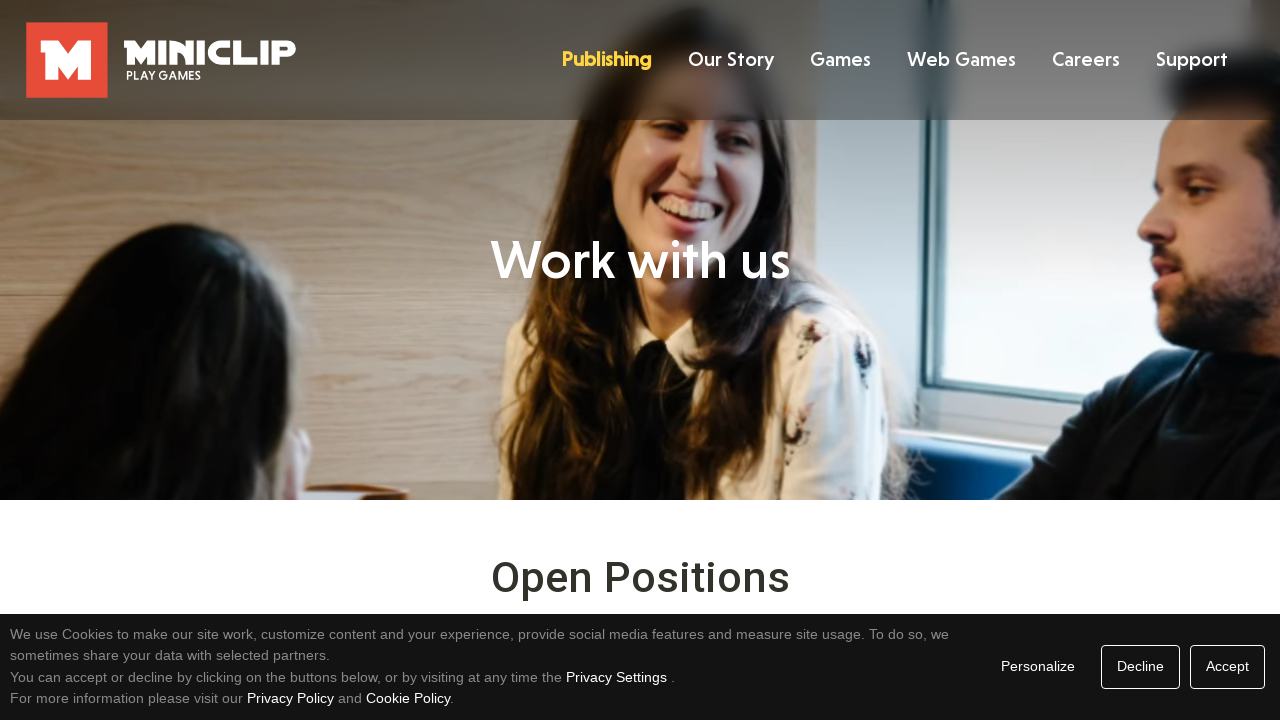

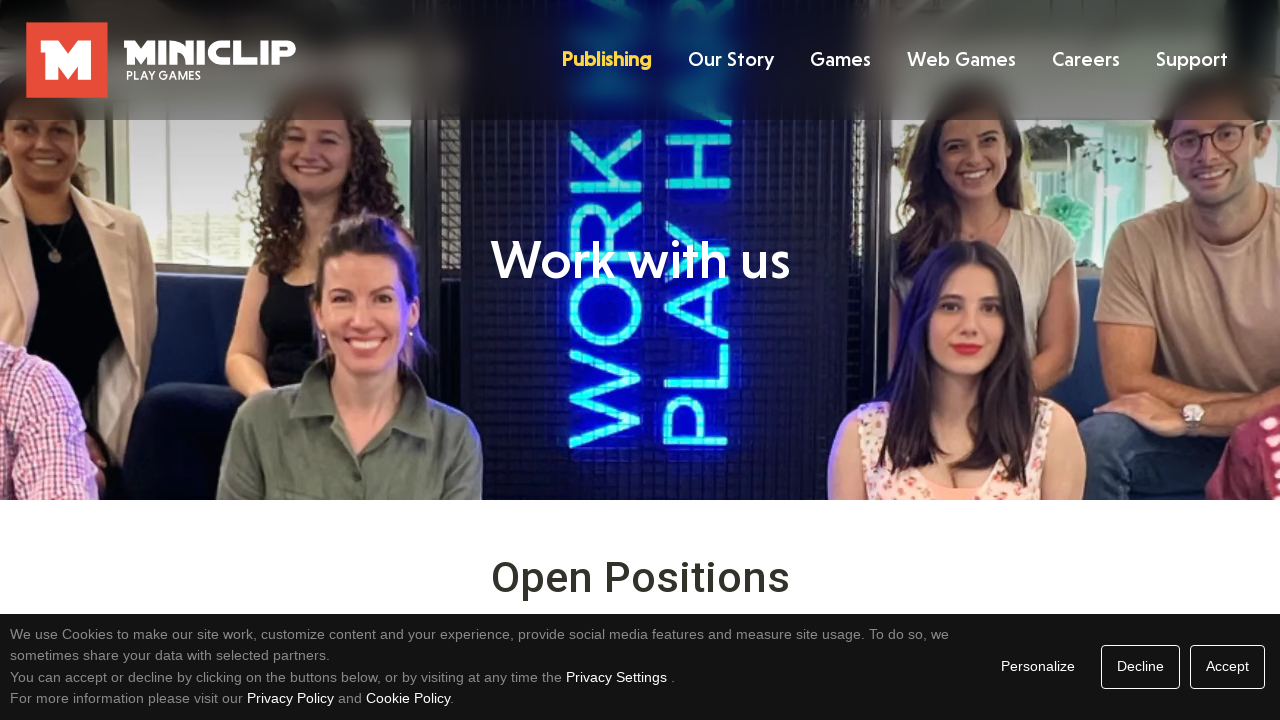